Tests text input by filling an input field and clicking a button that updates its text to the input value

Starting URL: http://www.uitestingplayground.com/textinput

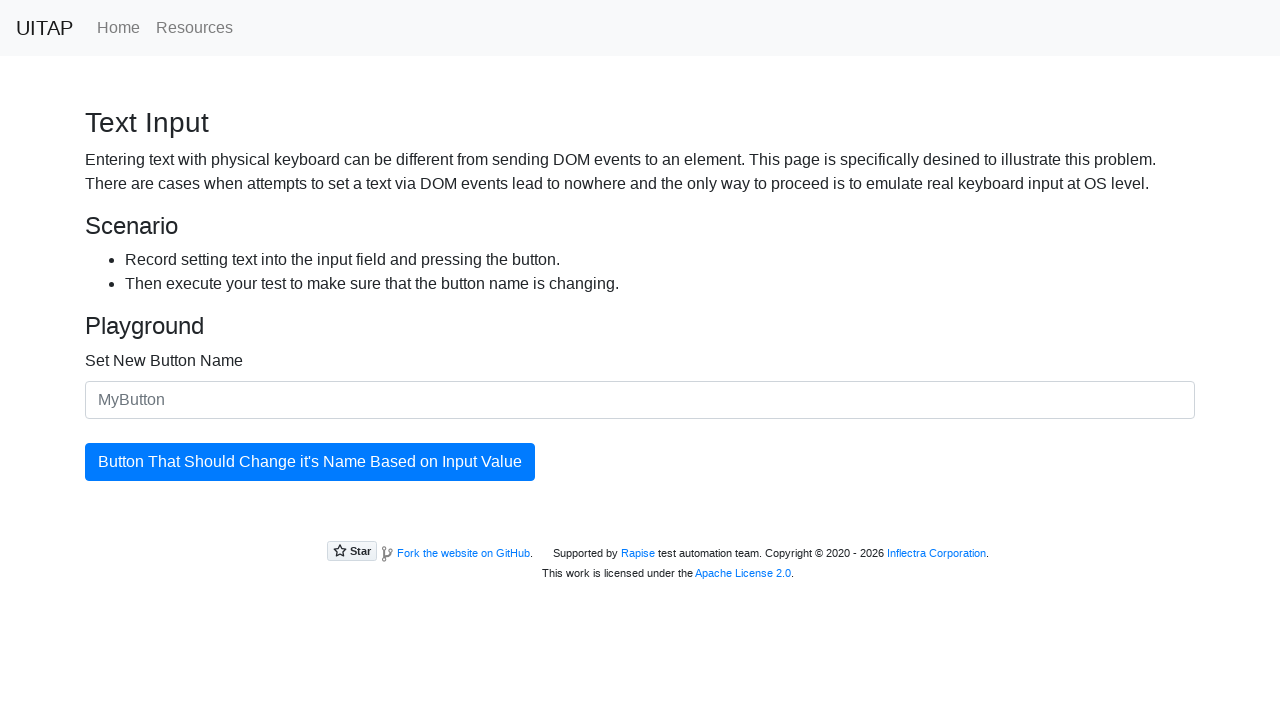

Filled input field with 'TestButtonName' on internal:attr=[placeholder="MyButton"i]
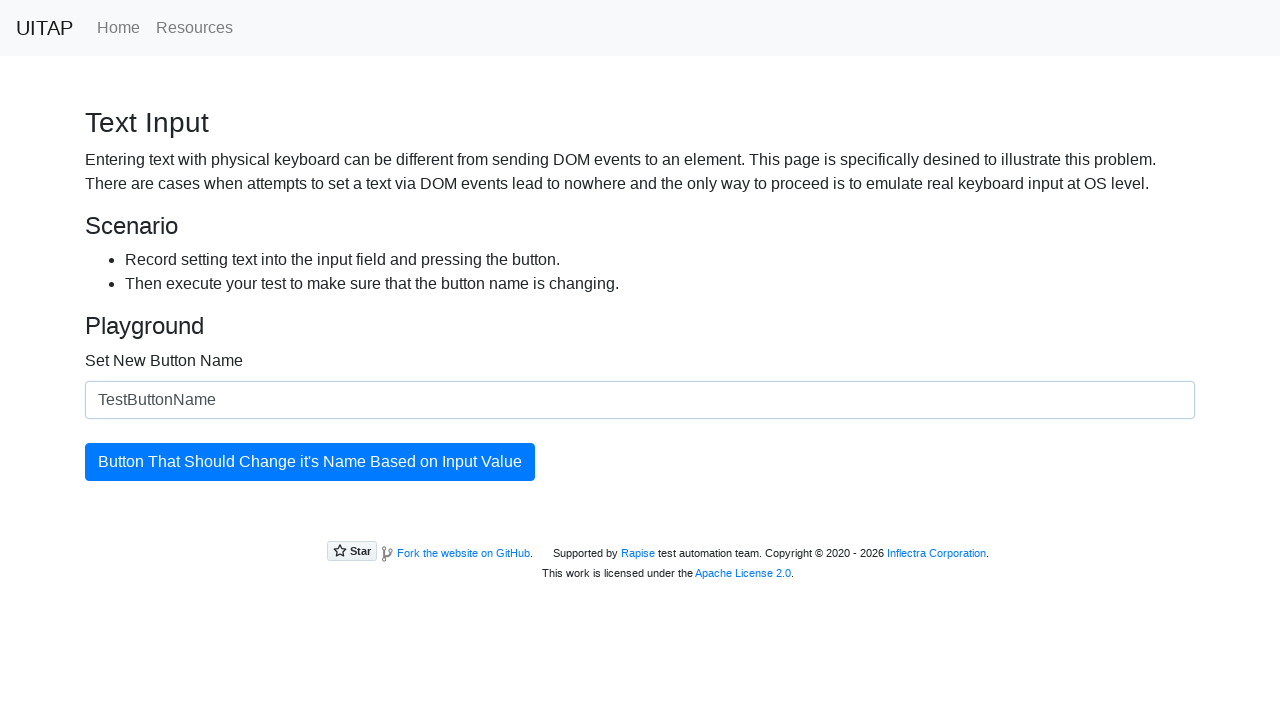

Clicked button to update its text to the input value at (310, 462) on button.btn-primary
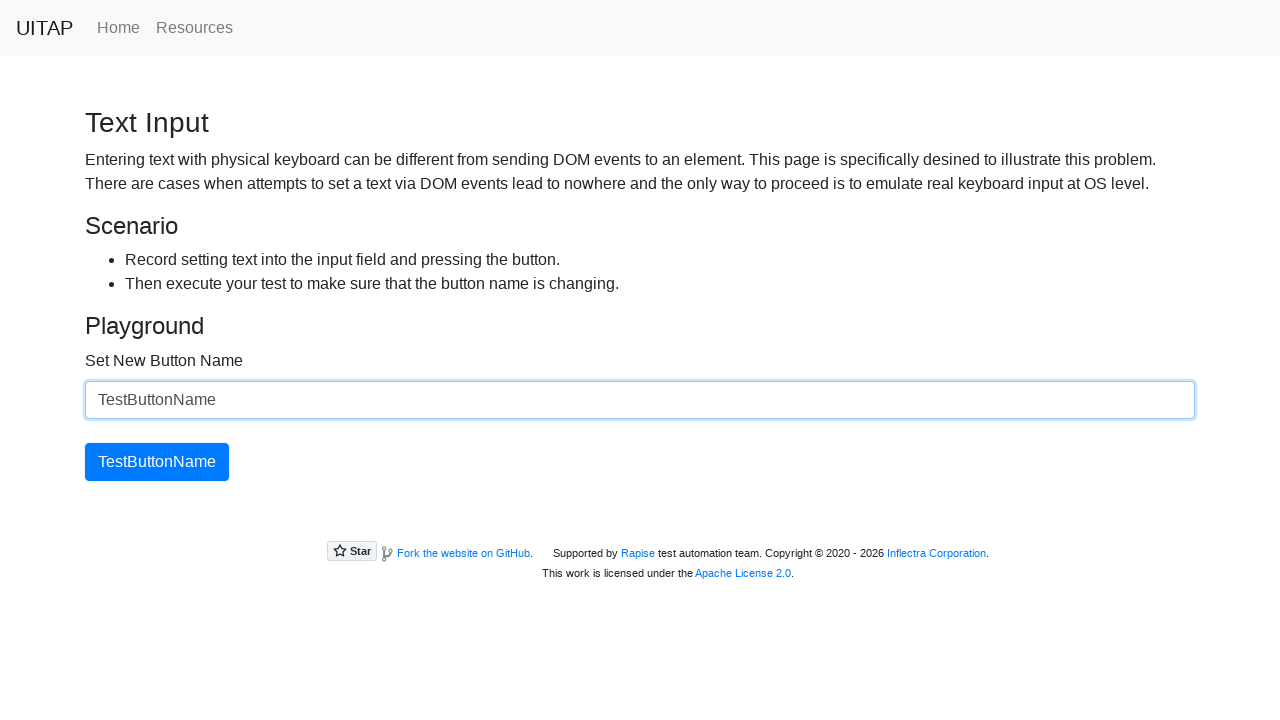

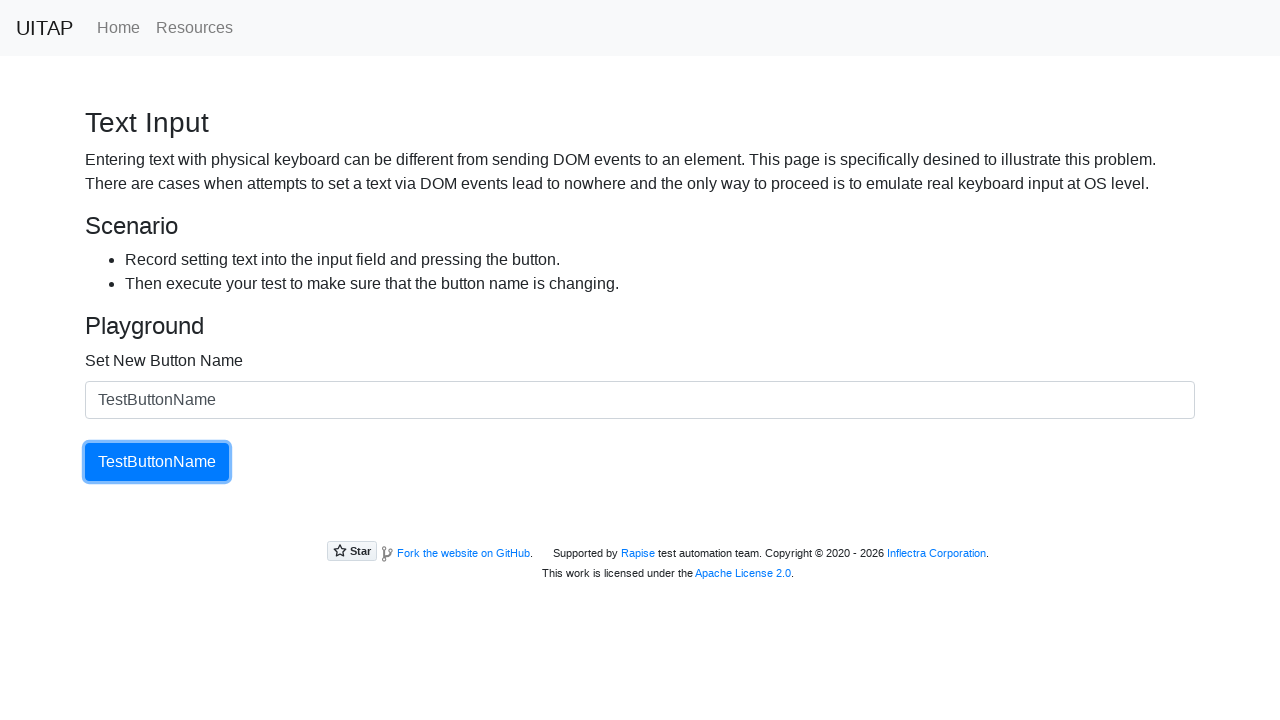